Tests the visibility of the Custom App submenu by hovering over Verticals and then Custom App

Starting URL: https://www.tranktechnologies.com/

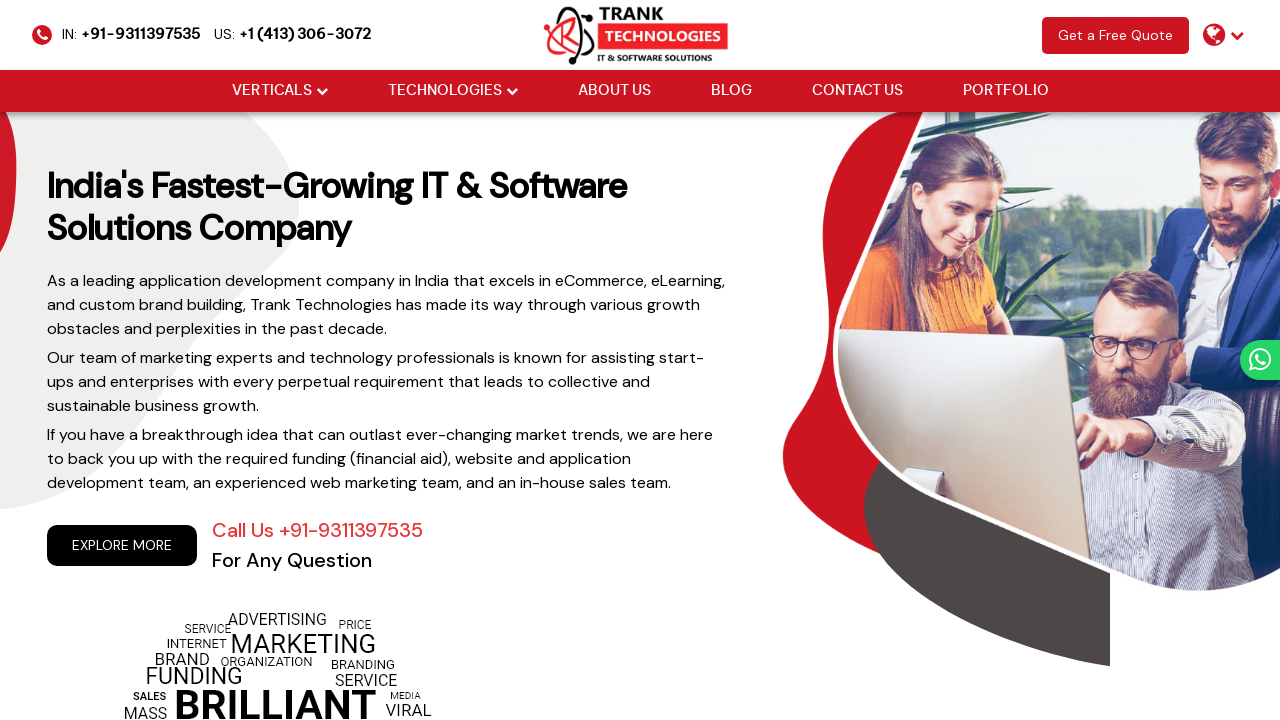

Hovered over Verticals dropdown to reveal submenu at (322, 91) on (//i[@class='fa fa-chevron-down'])[2]
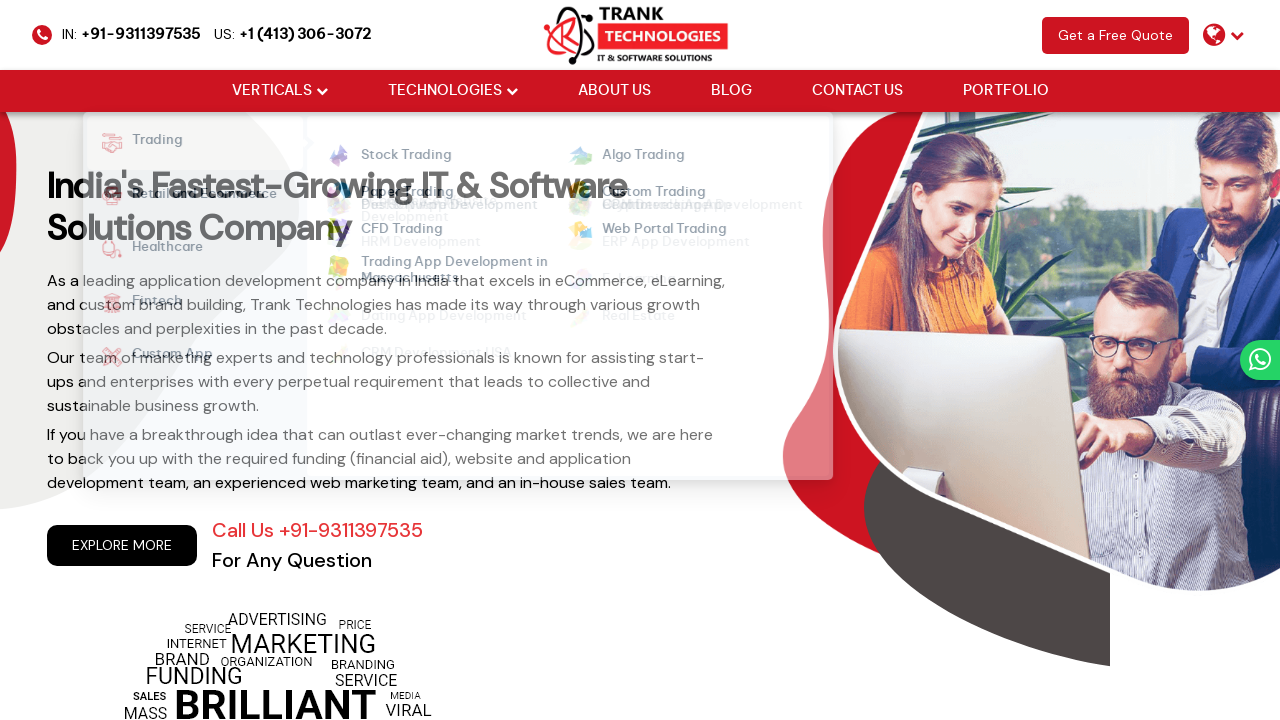

Waited 500ms for dropdown animation
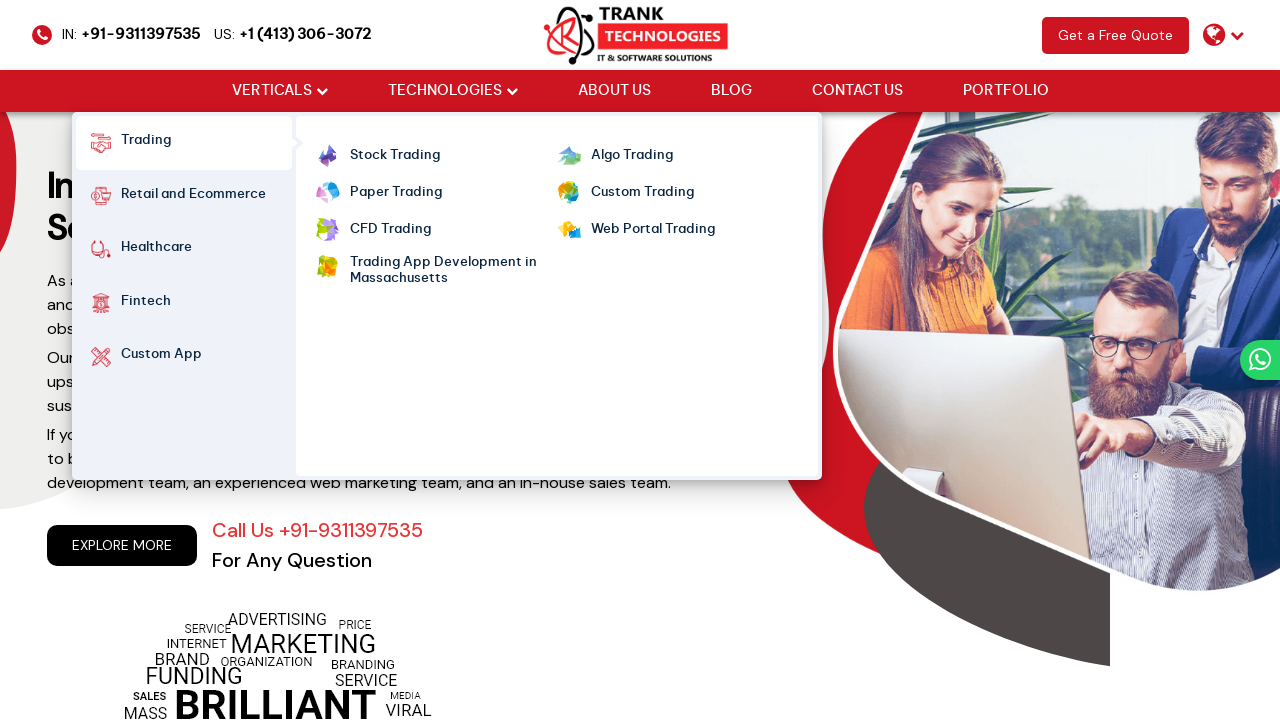

Hovered over Custom App menu item at (161, 357) on xpath=//strong[normalize-space()='Custom App']
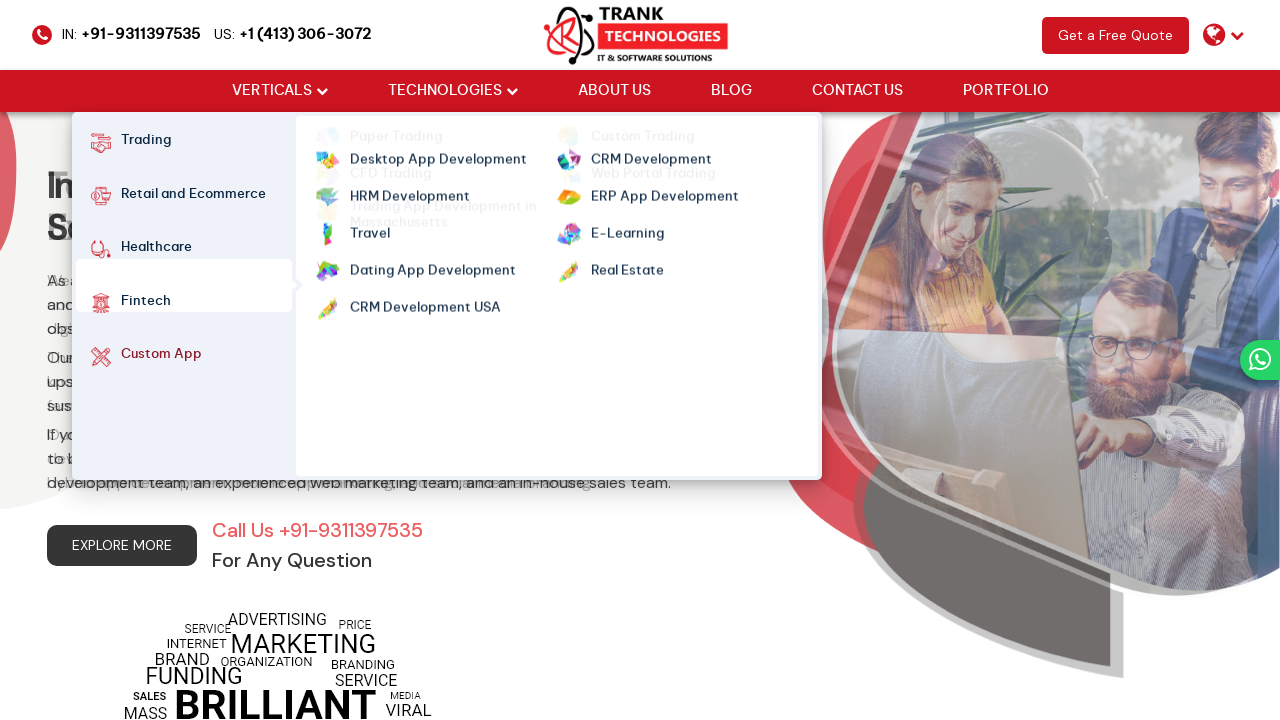

Waited 1000ms for Custom App submenu to be visible
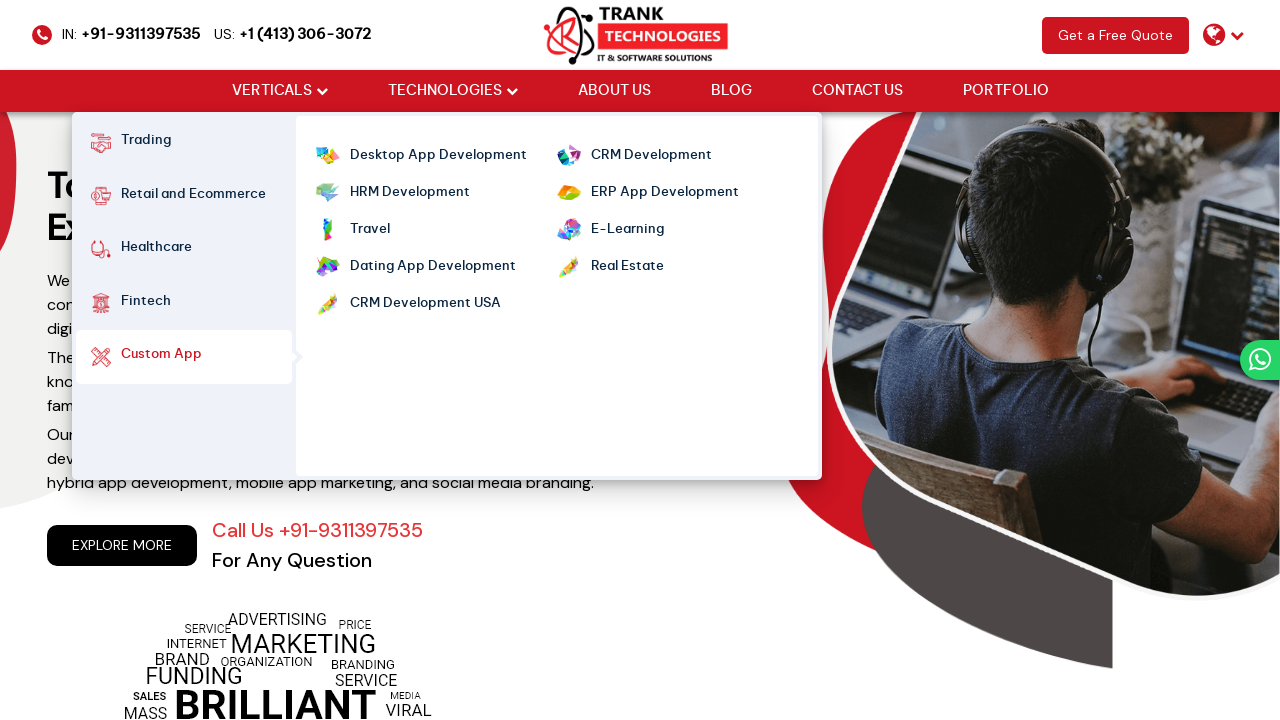

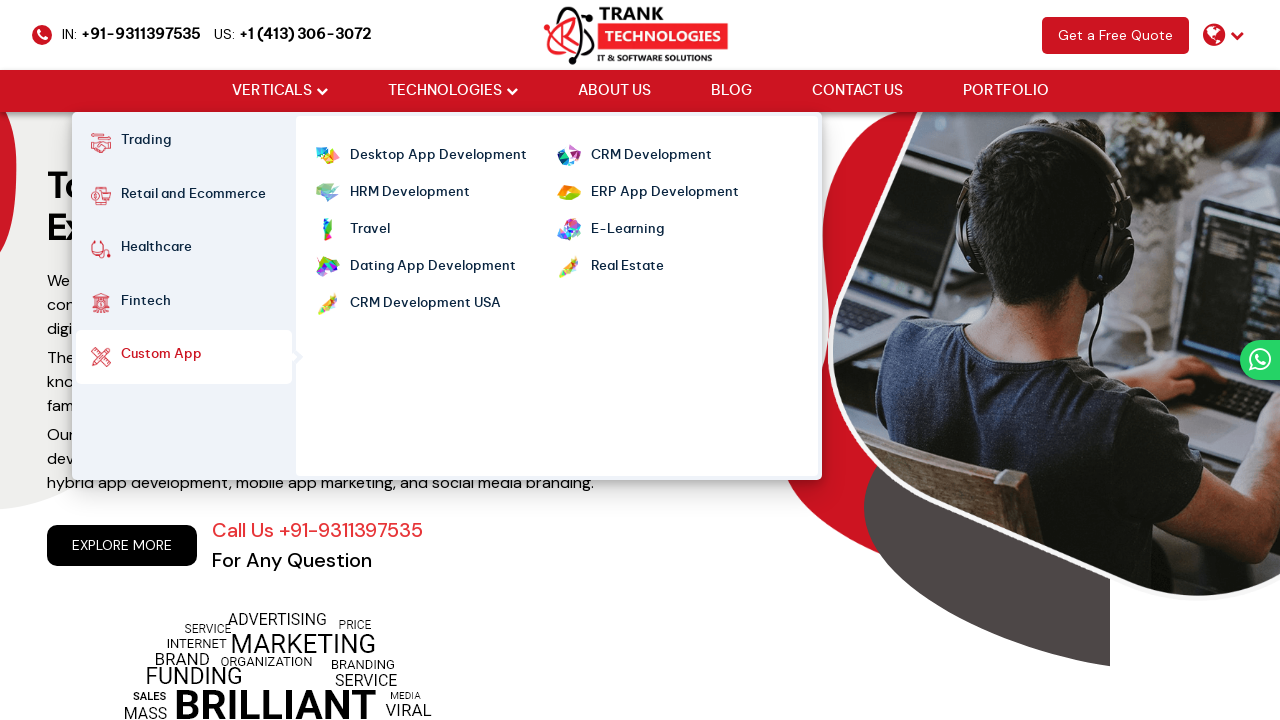